Navigates to the Labirint bookstore homepage and clicks on the "Best" (top books) menu item, then waits for the best books page to load

Starting URL: https://www.labirint.ru/

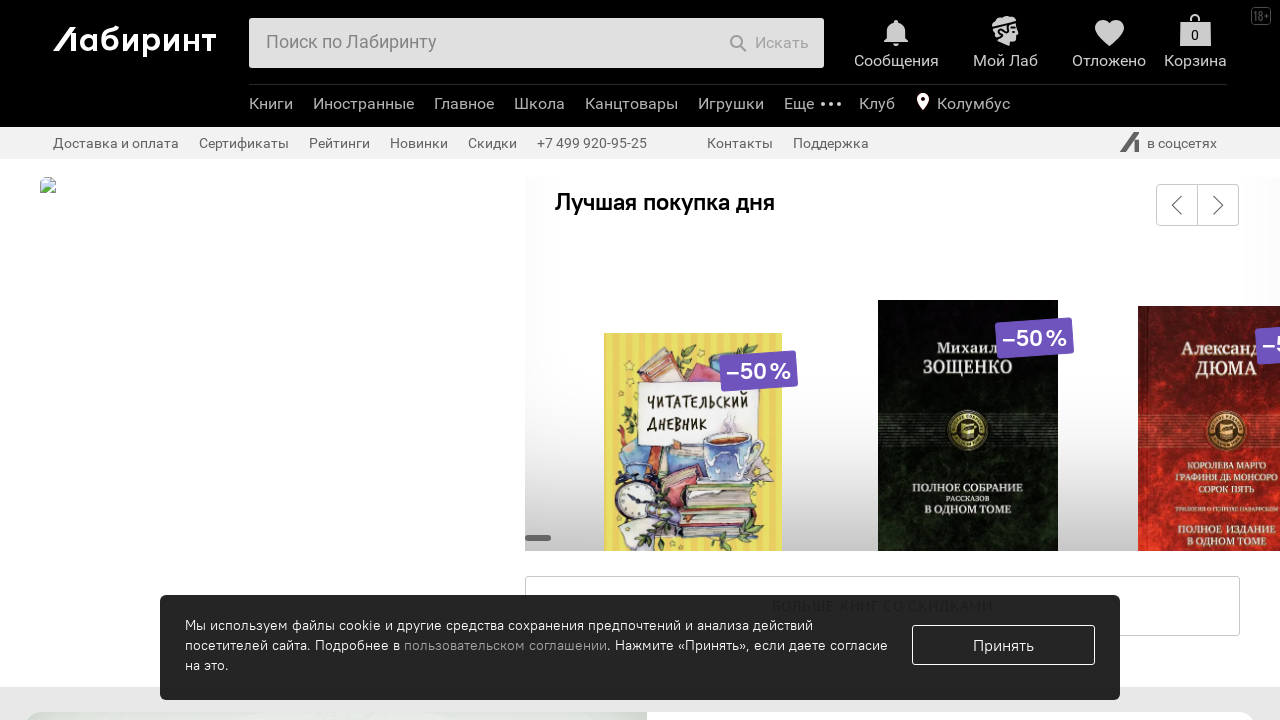

Best Books menu item appeared in the header
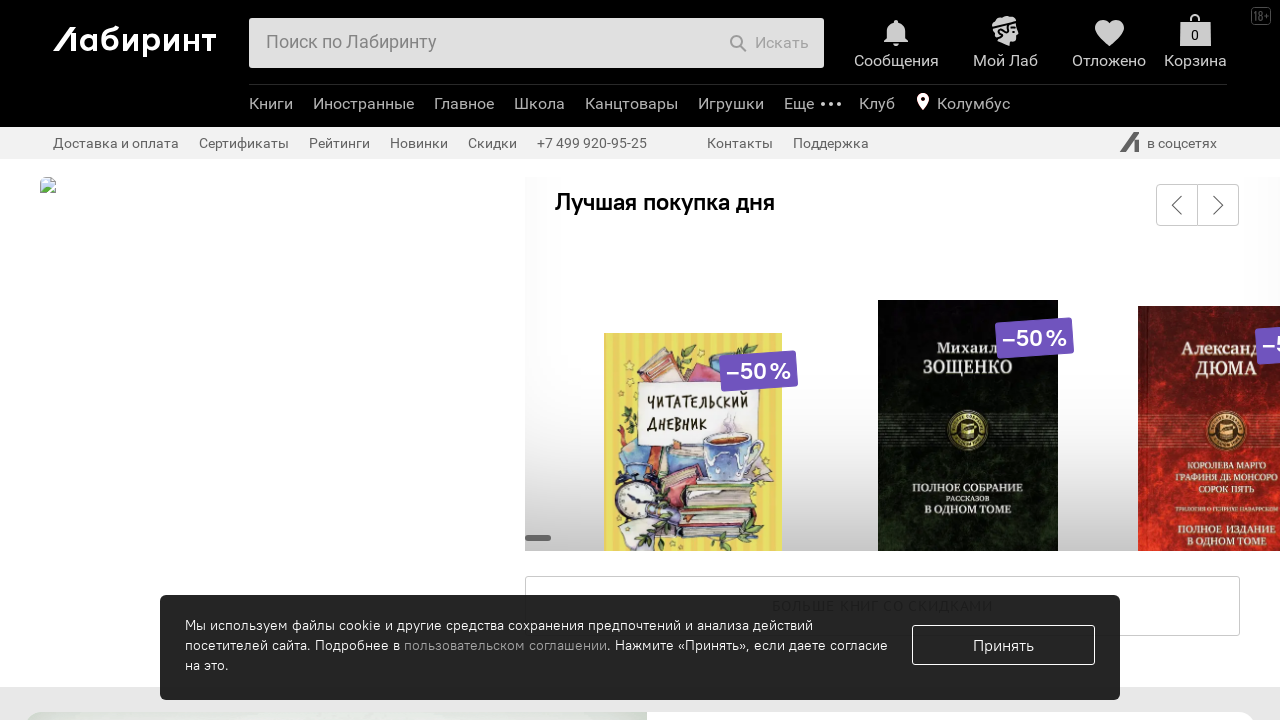

Clicked on Best Books menu item at (464, 104) on .b-header-b-menu-e-text[href="/best/"]
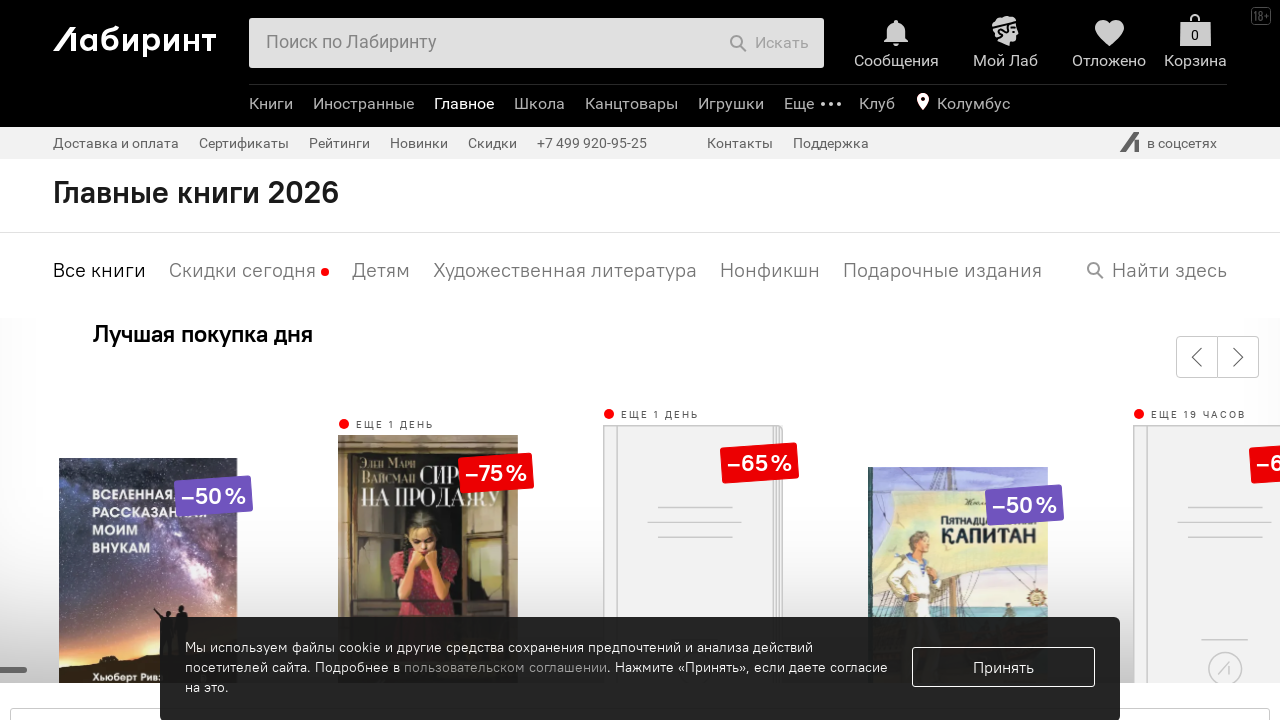

Best books page loaded with main heading visible
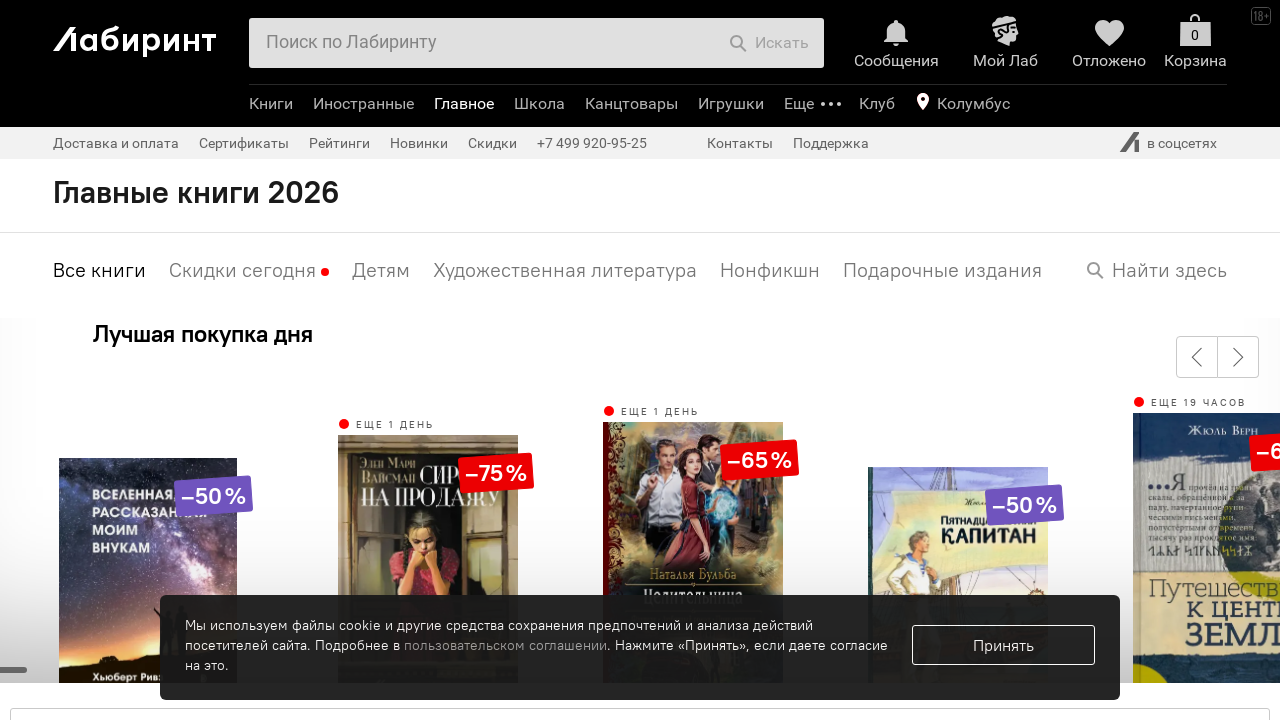

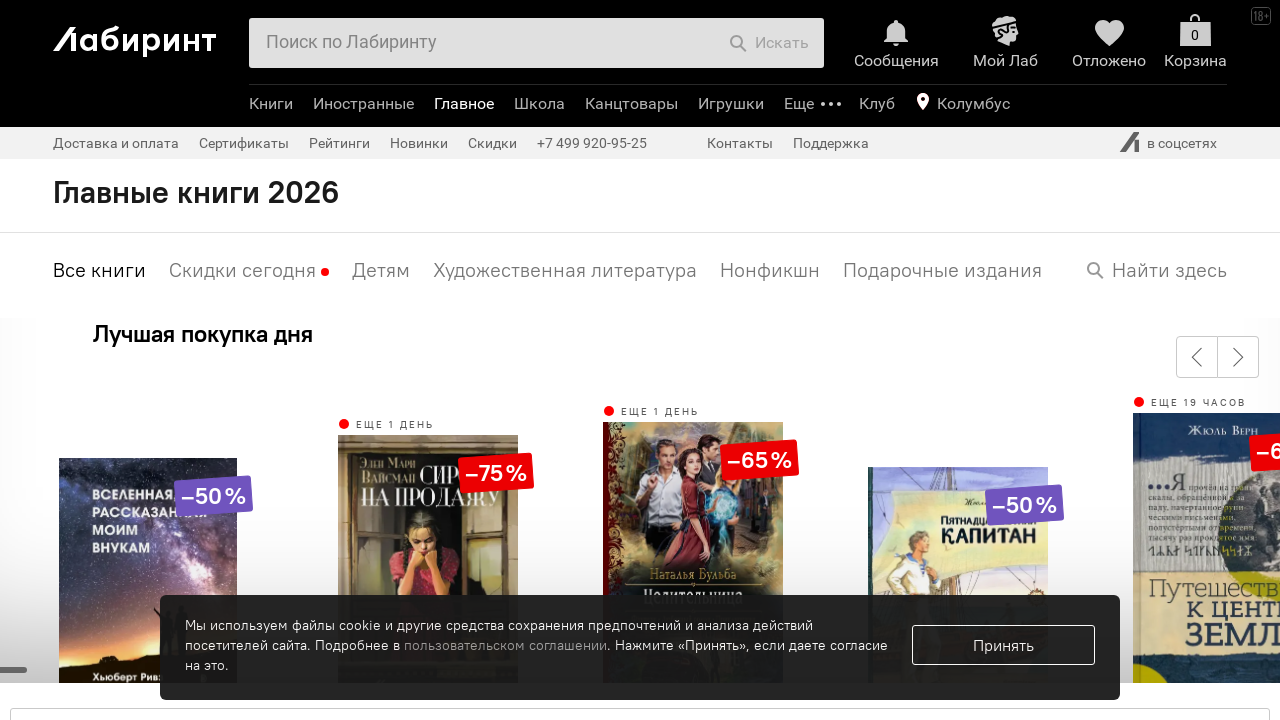